Tests flight search functionality on BlazeDemo by selecting departure and destination cities, then finding available flights

Starting URL: http://blazedemo.com/

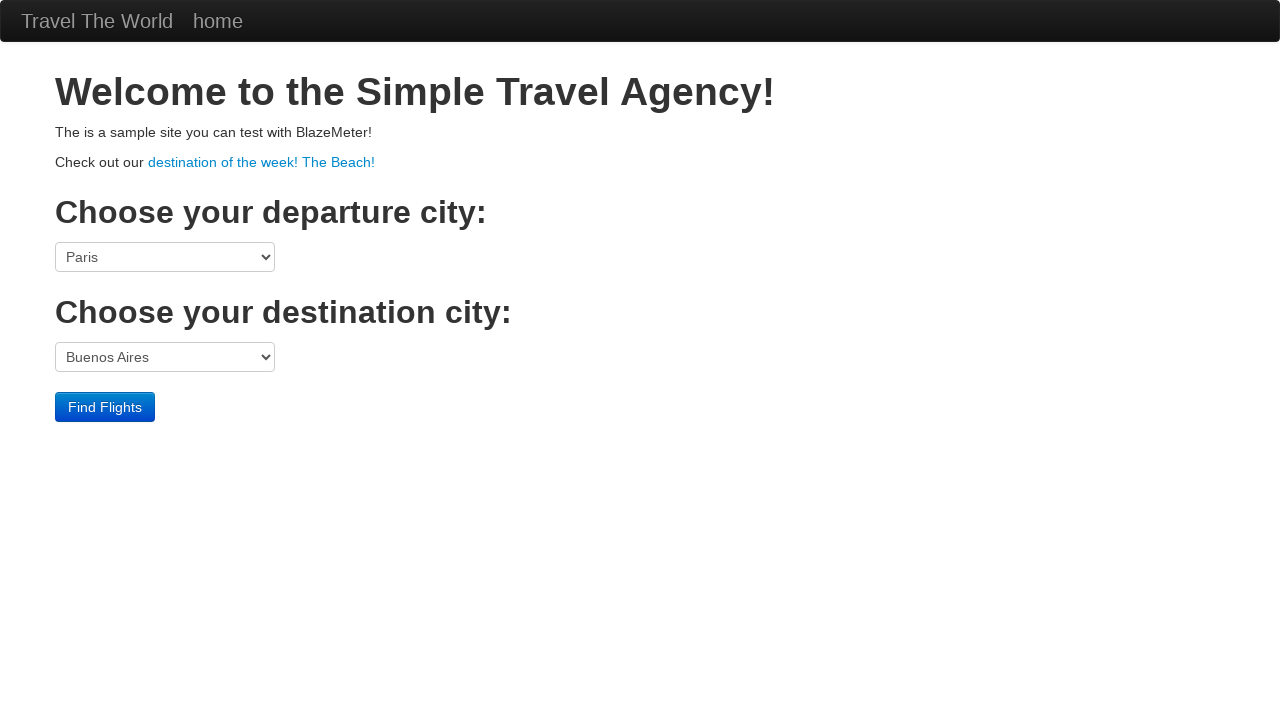

Welcome message loaded on BlazeDemo homepage
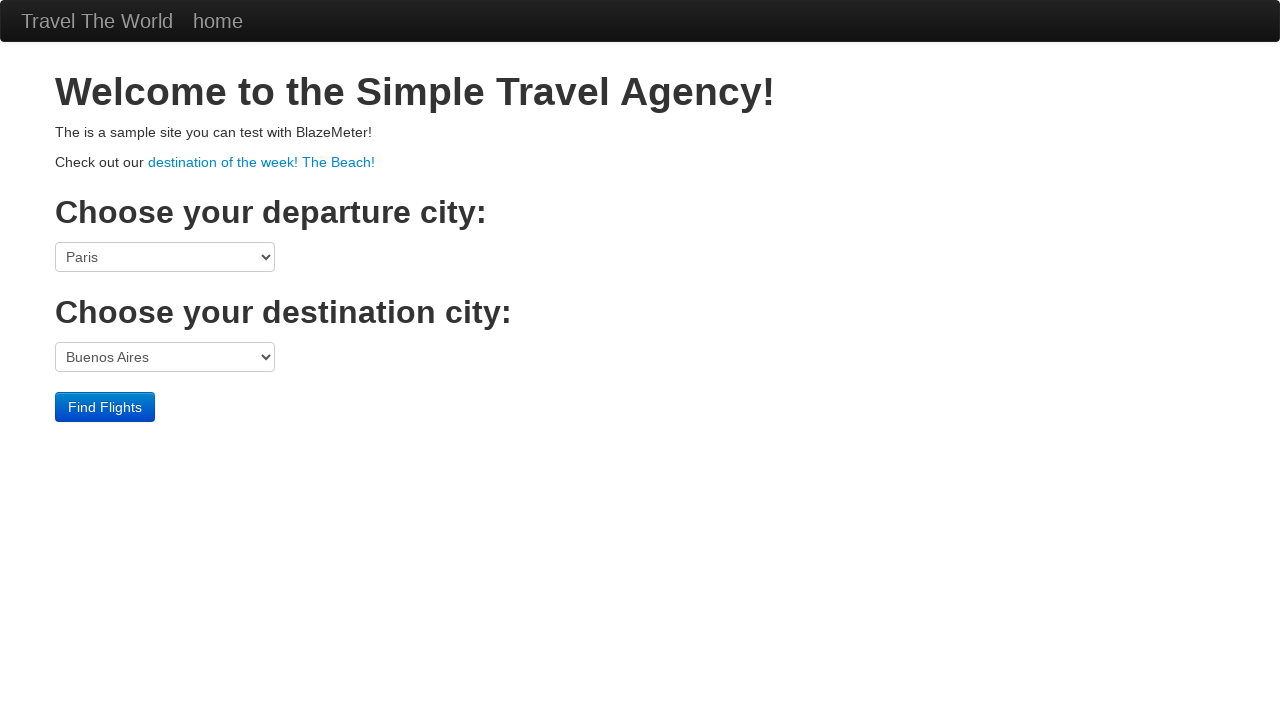

Clicked on departure city dropdown at (165, 257) on select[name='fromPort']
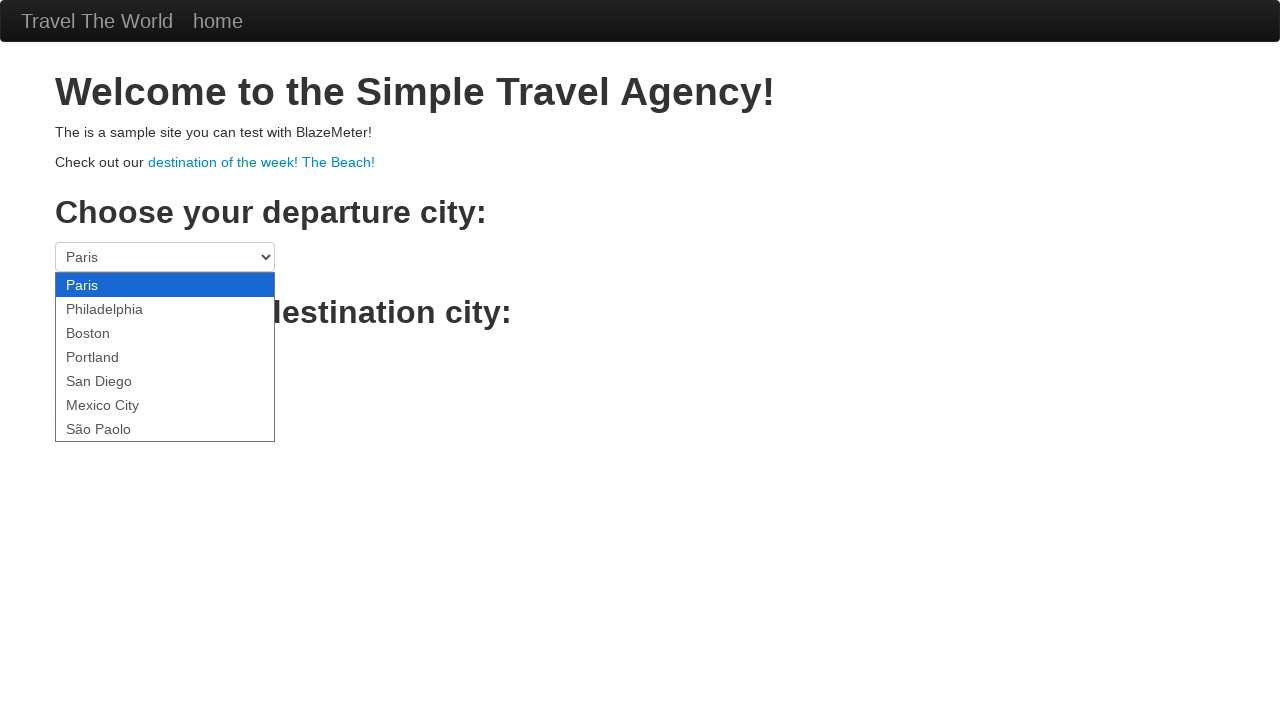

Clicked on destination city dropdown at (165, 357) on select[name='toPort']
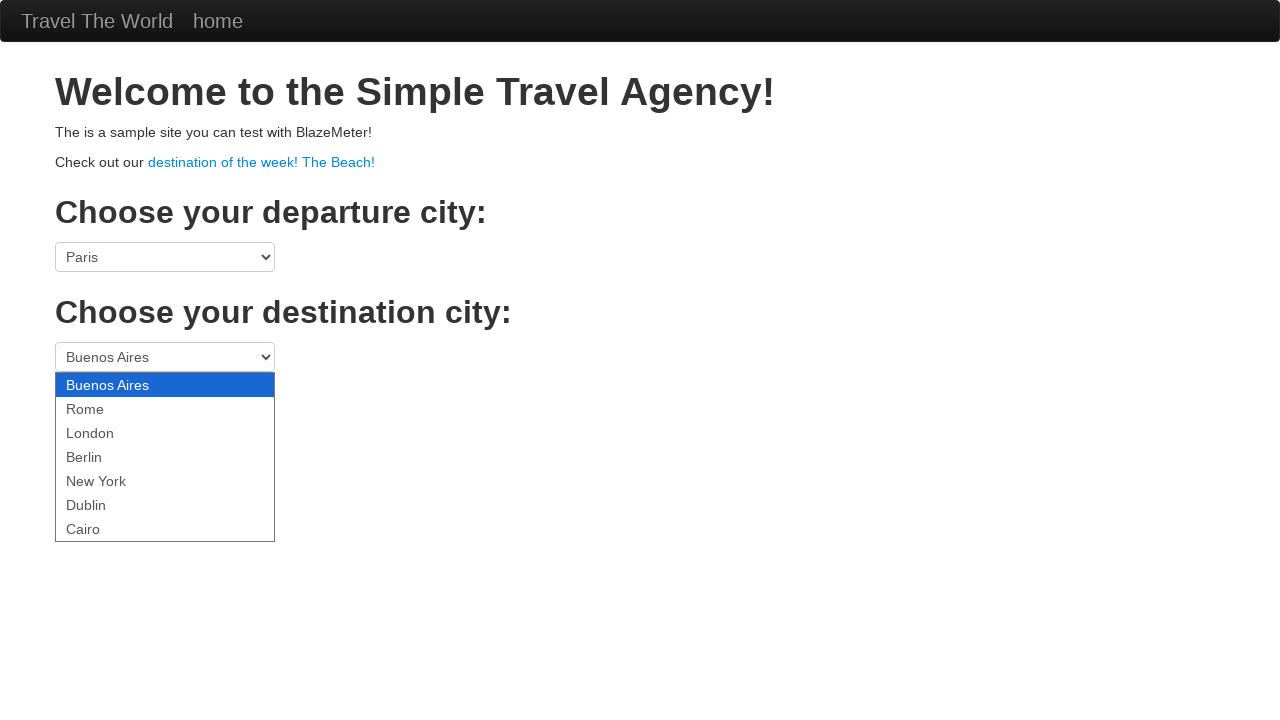

Clicked Find Flights button to search for available flights at (105, 407) on input[value='Find Flights']
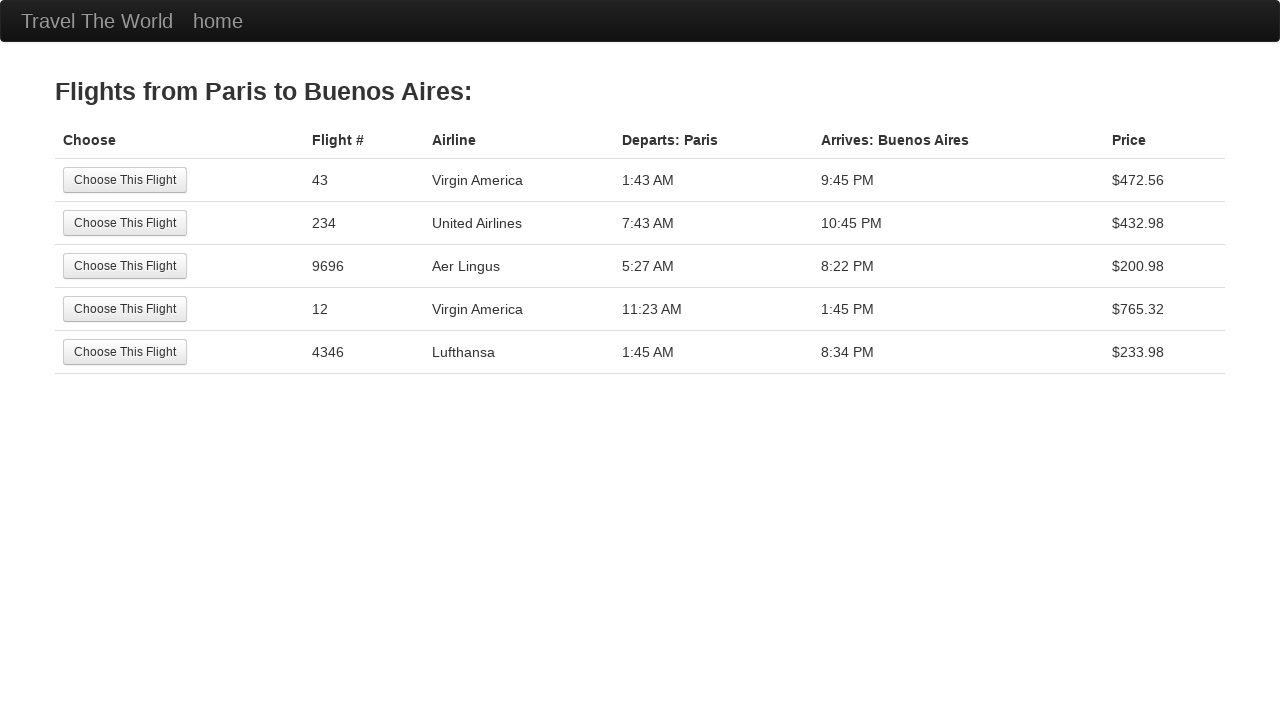

Flight results page loaded with available flights
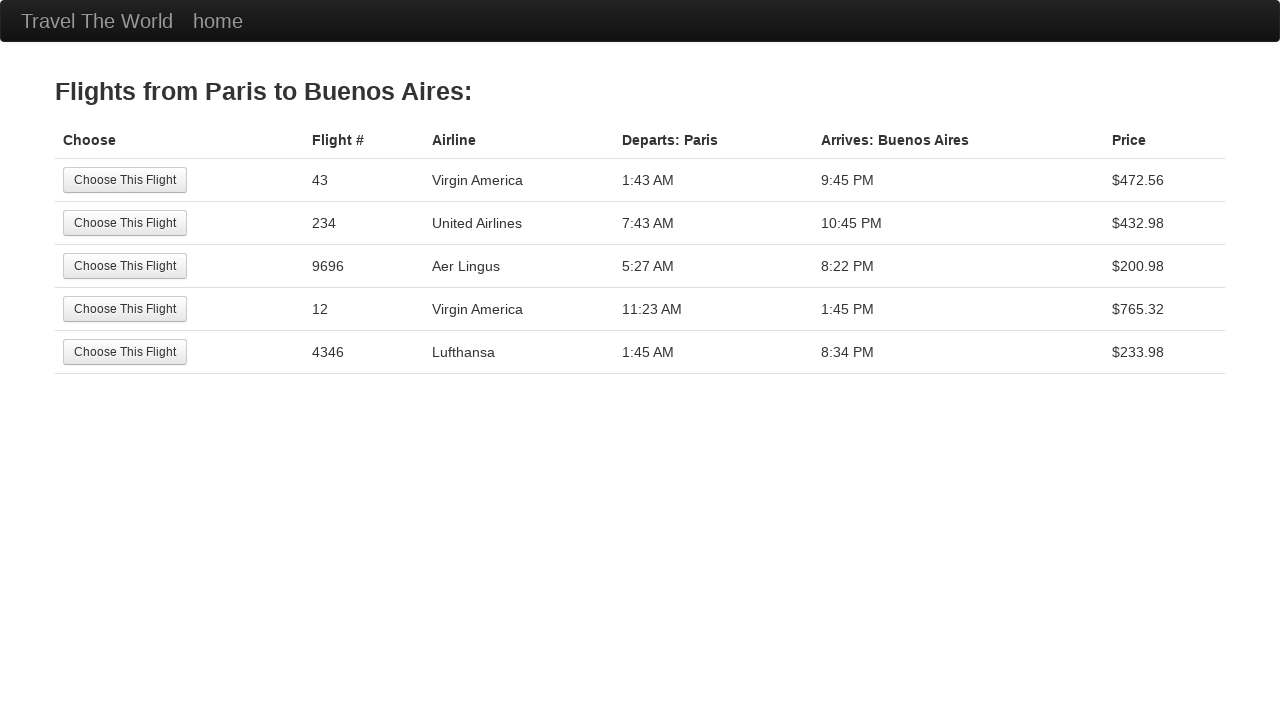

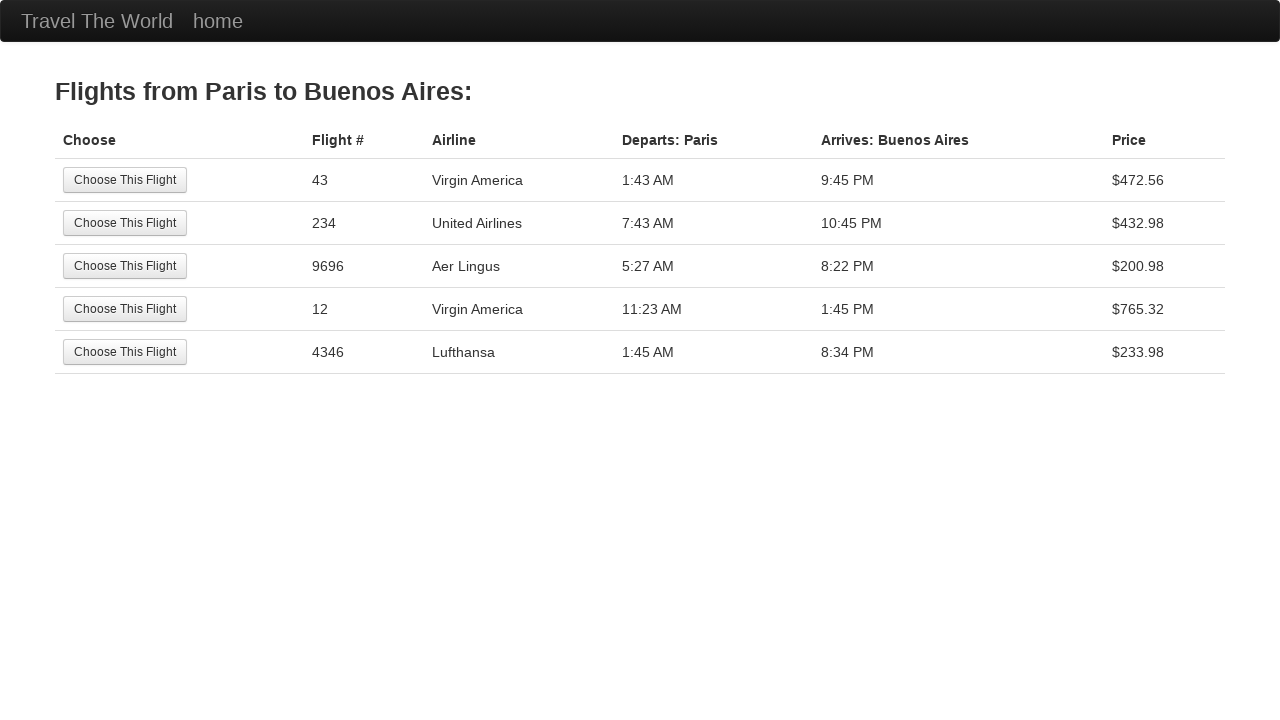